Tests clicking a different sequence of four buttons with longer delays, verifying completion message

Starting URL: https://eviltester.github.io/synchole/buttons.html

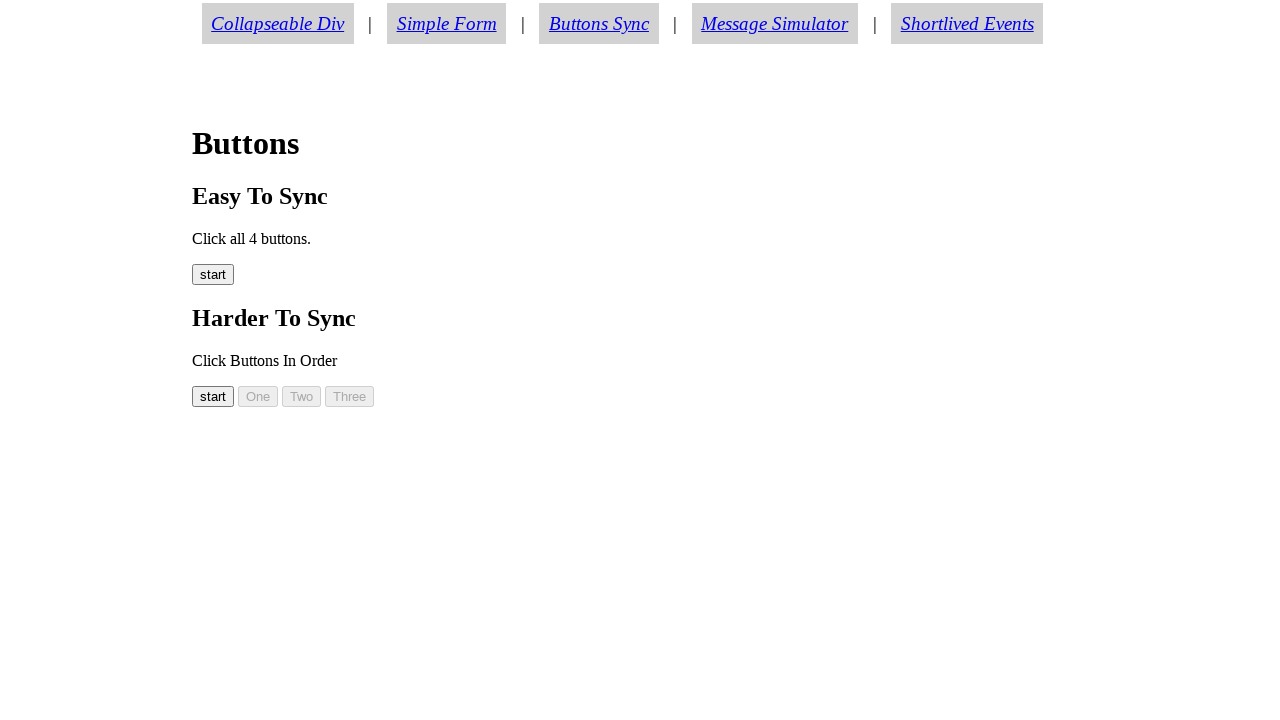

Navigated to buttons.html test page
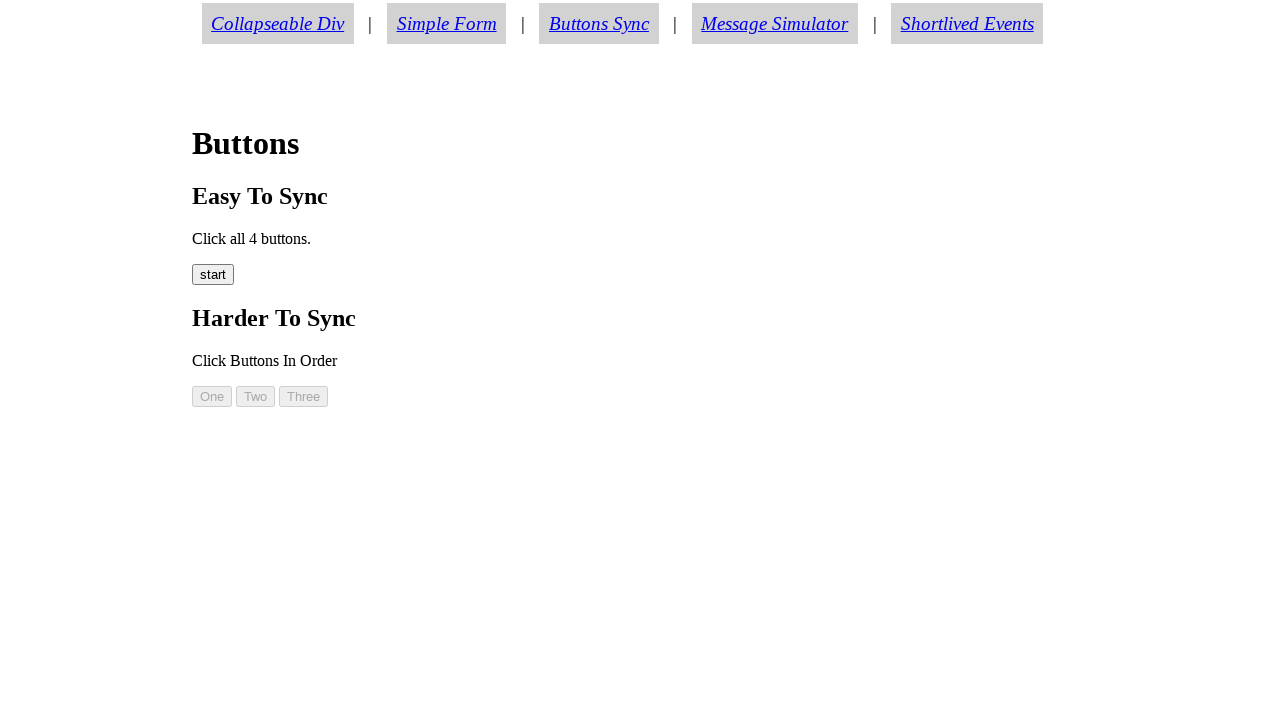

Clicked button00 (first button) at (213, 396) on #button00
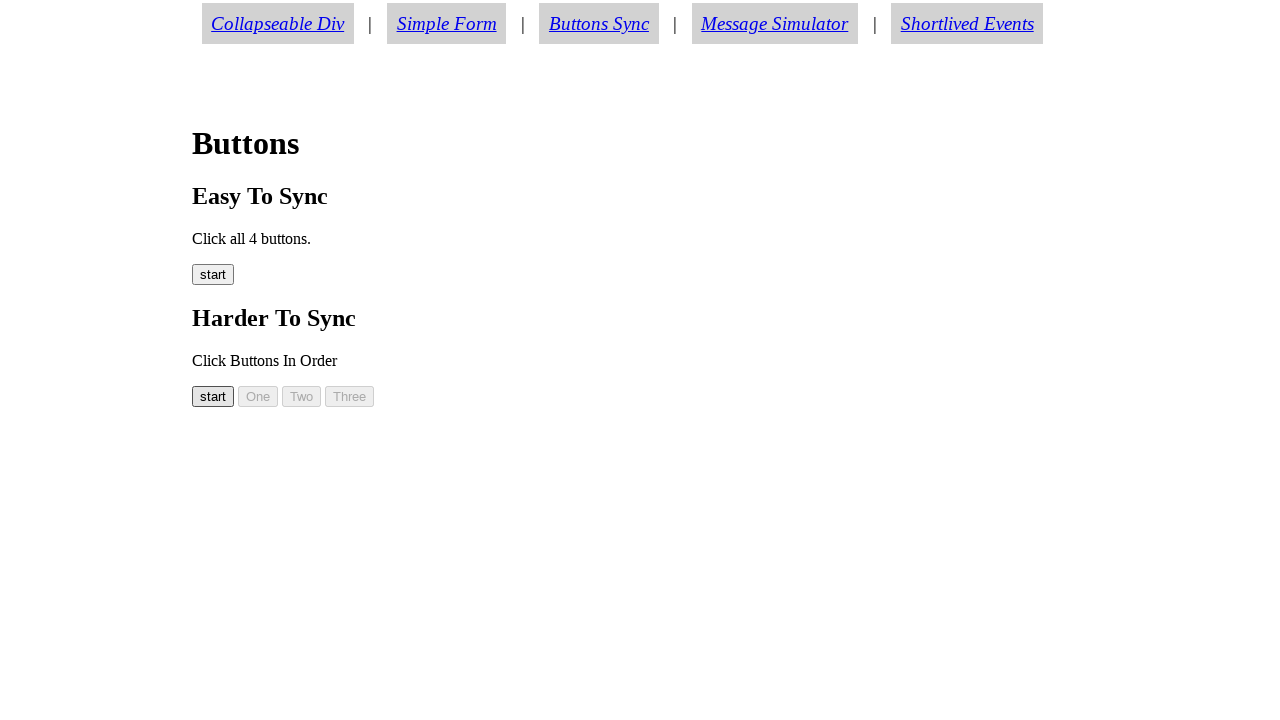

Clicked button01 (second button) at (258, 396) on #button01
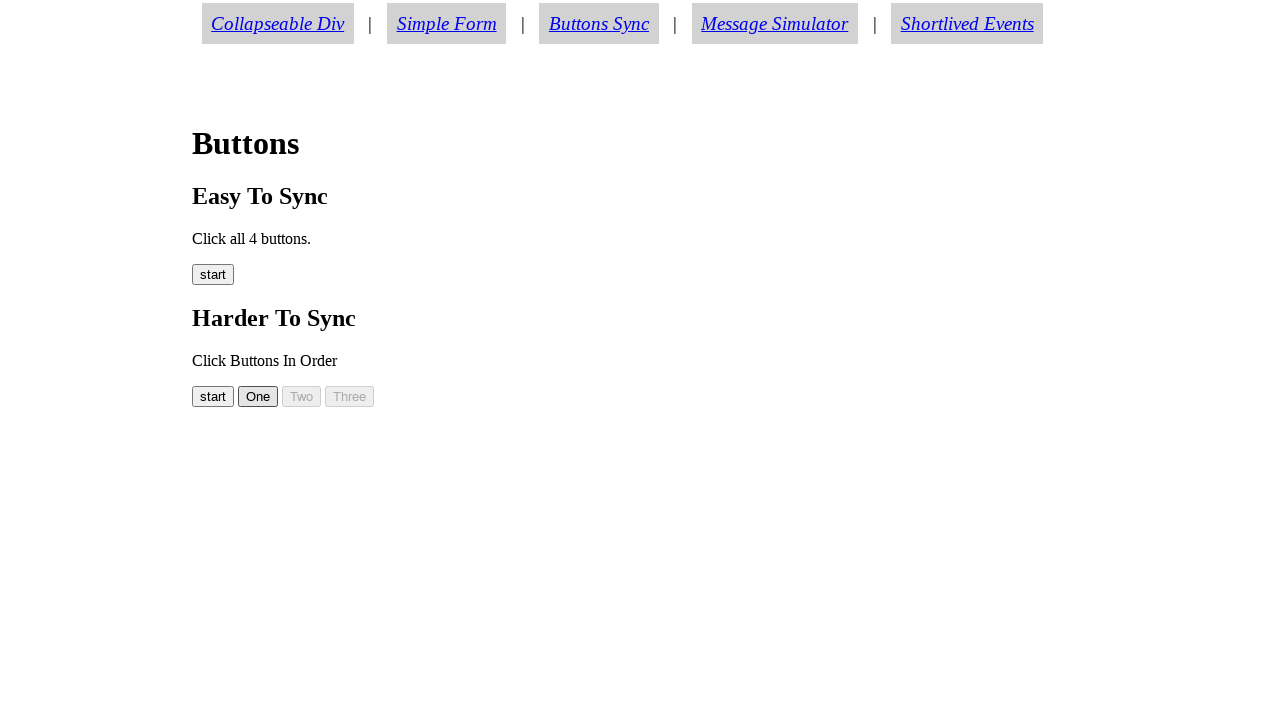

Clicked button02 (third button) at (302, 396) on #button02
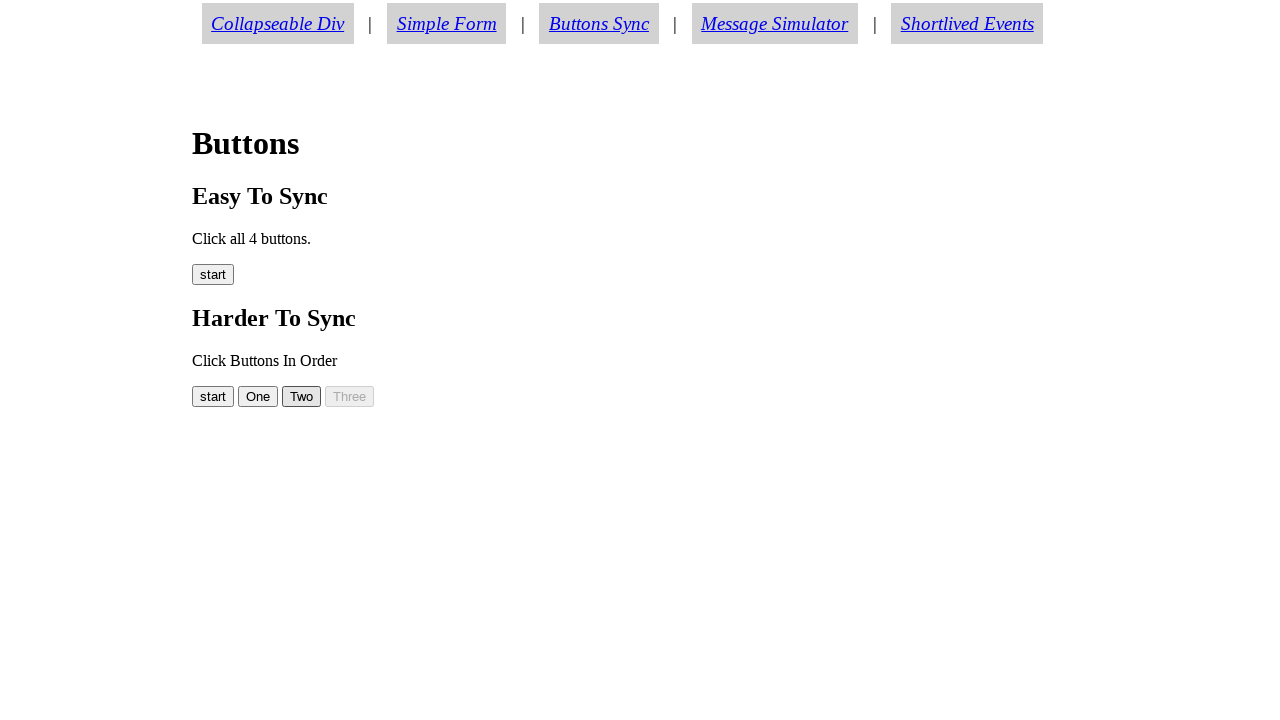

Clicked button03 (fourth button) at (350, 396) on #button03
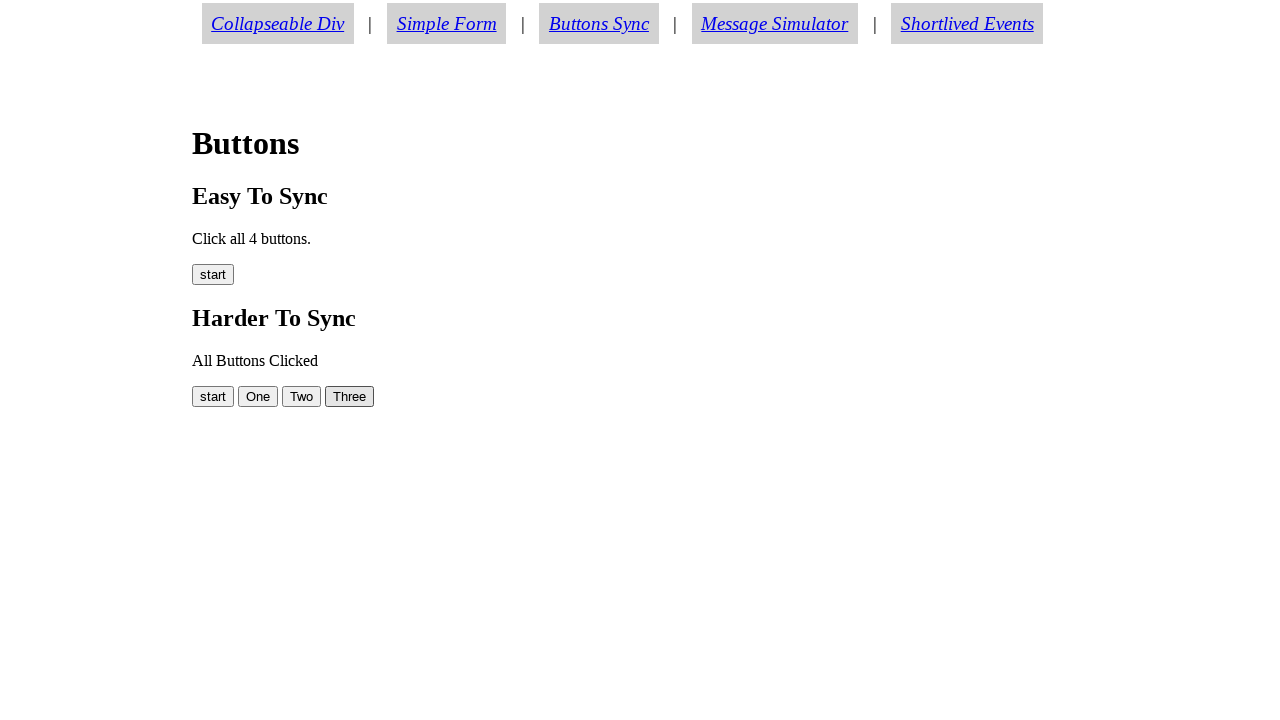

Verified completion message 'All Buttons Clicked' appeared
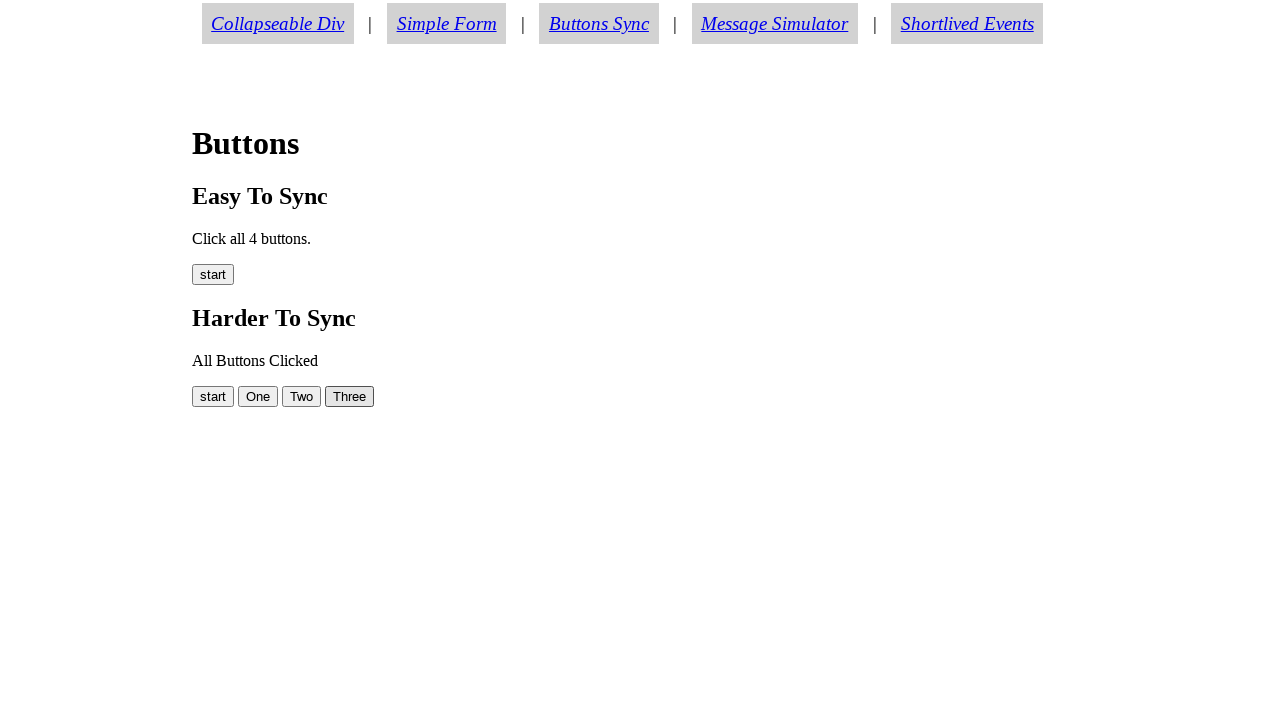

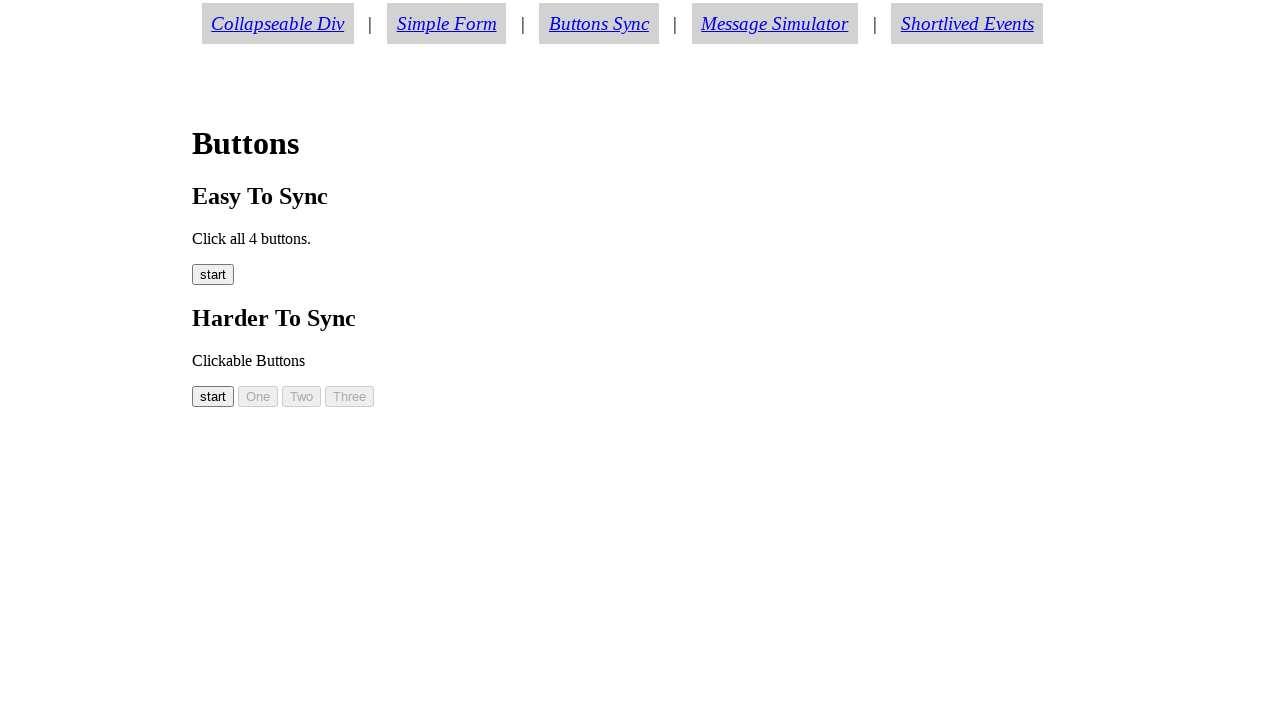